Tests a form interaction by extracting a hidden value from an element's attribute, calculating a mathematical result, filling in the answer, checking required checkboxes, and submitting the form.

Starting URL: http://suninjuly.github.io/get_attribute.html

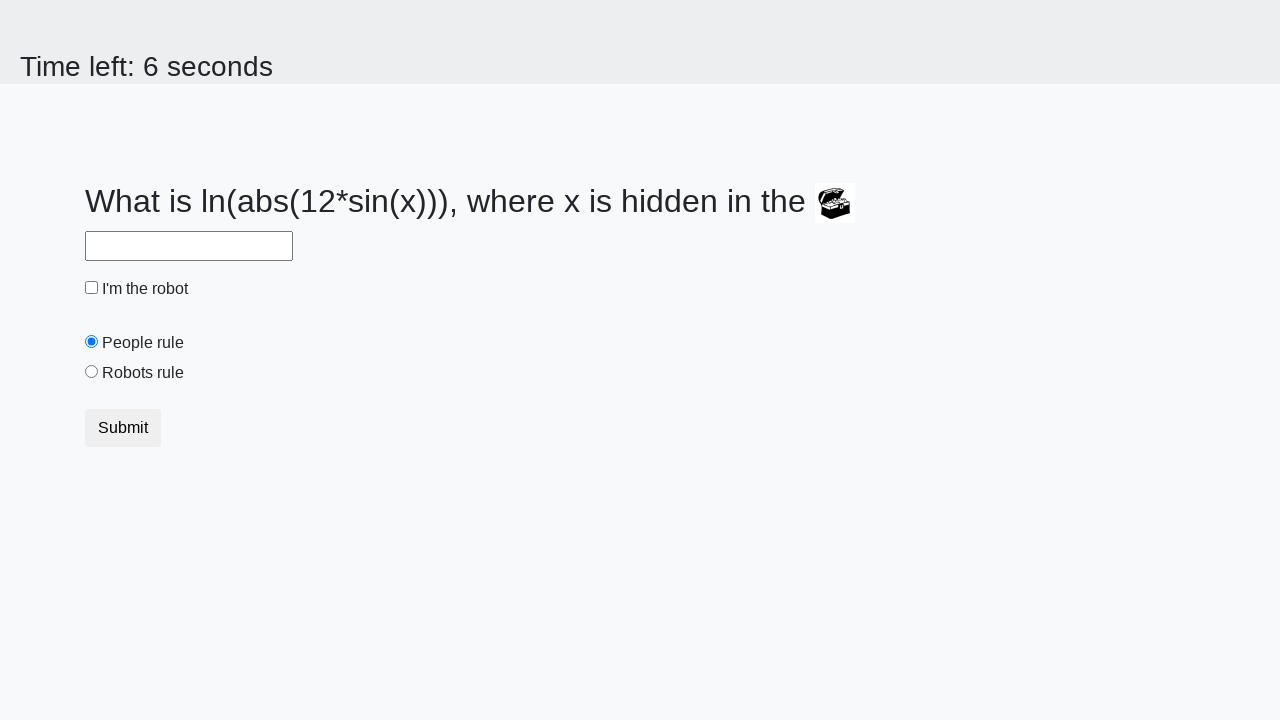

Located the hidden treasure element with valuex attribute
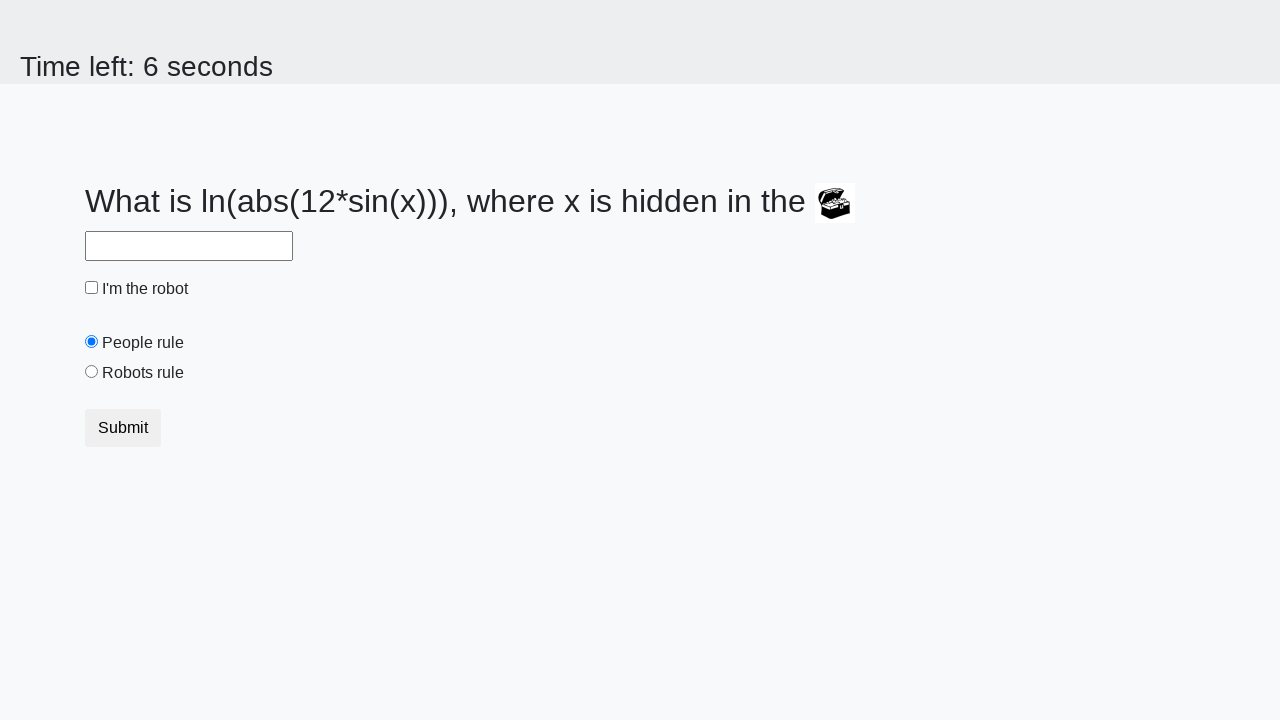

Extracted hidden value from treasure element: 31
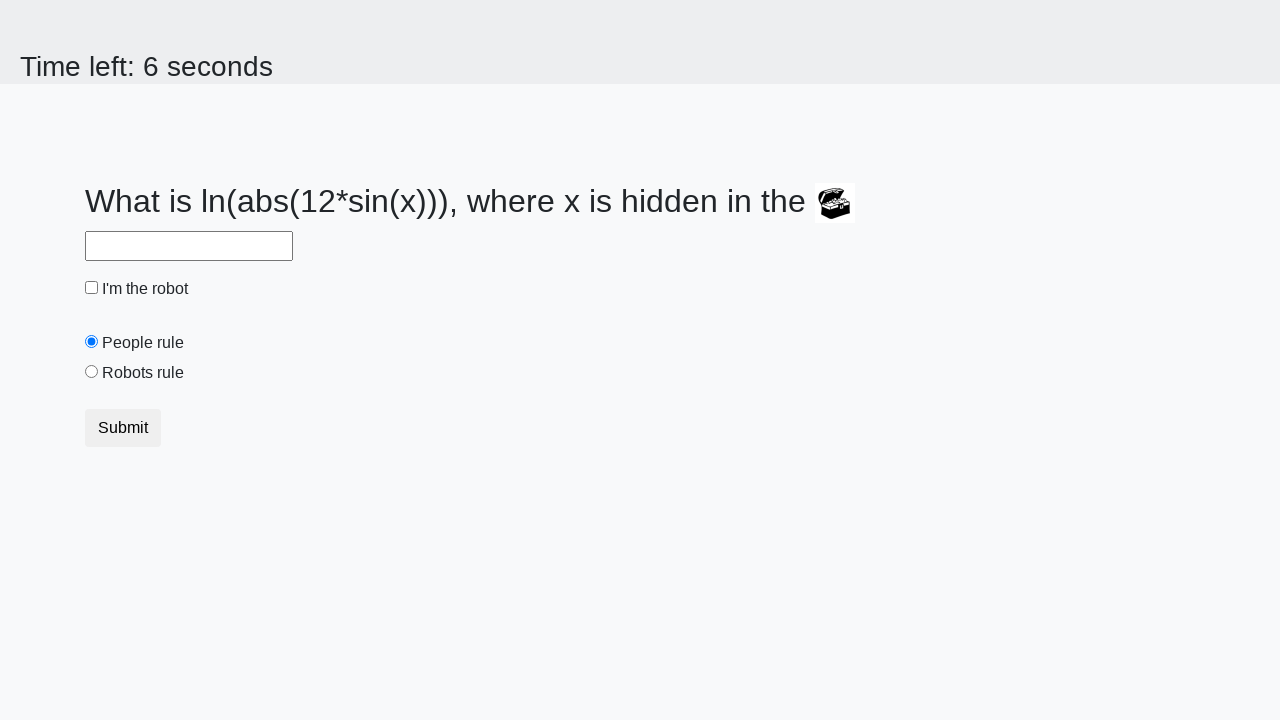

Calculated mathematical result: log(abs(12 * sin(31))) = 1.5786594259186228
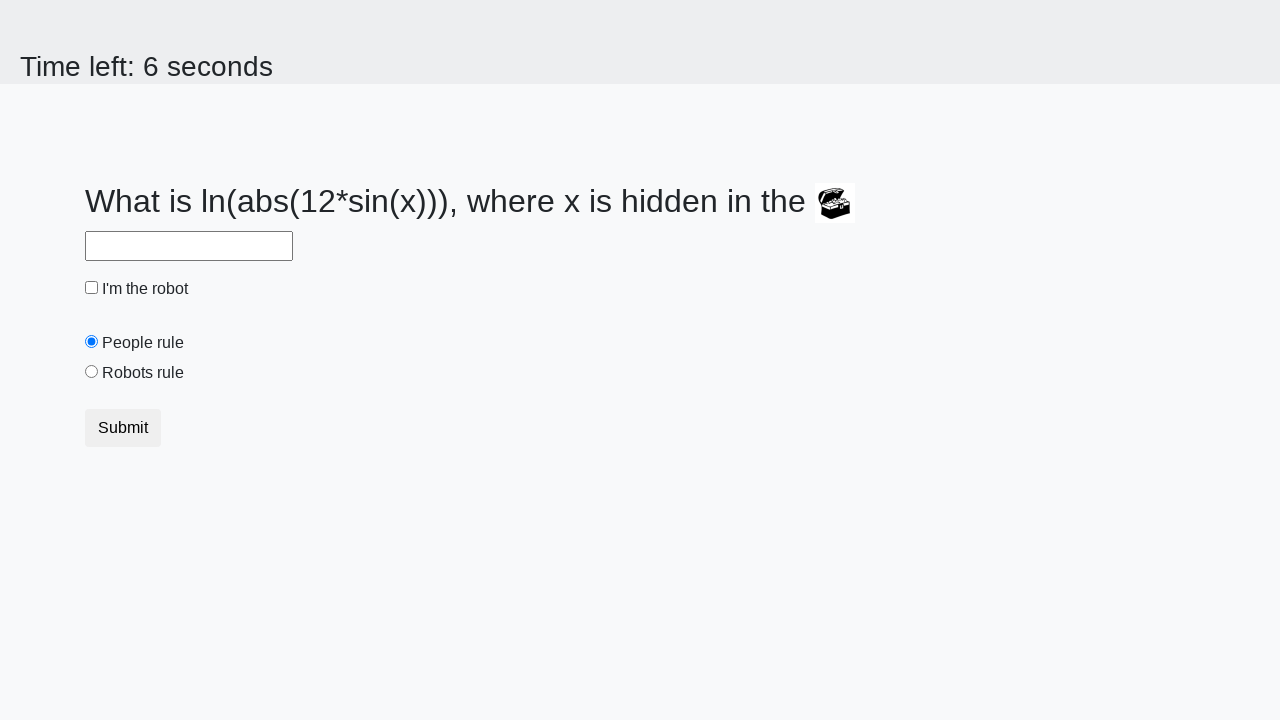

Filled answer field with calculated value: 1.5786594259186228 on #answer
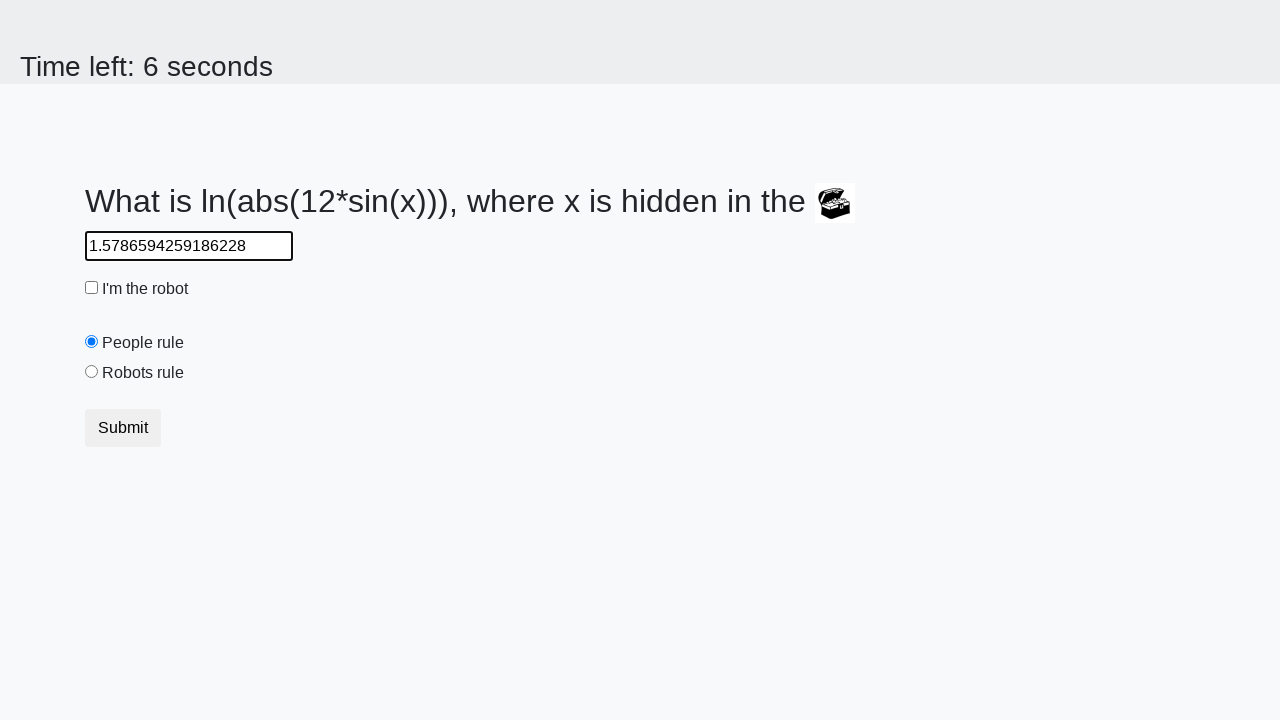

Checked the robot checkbox at (92, 288) on #robotCheckbox
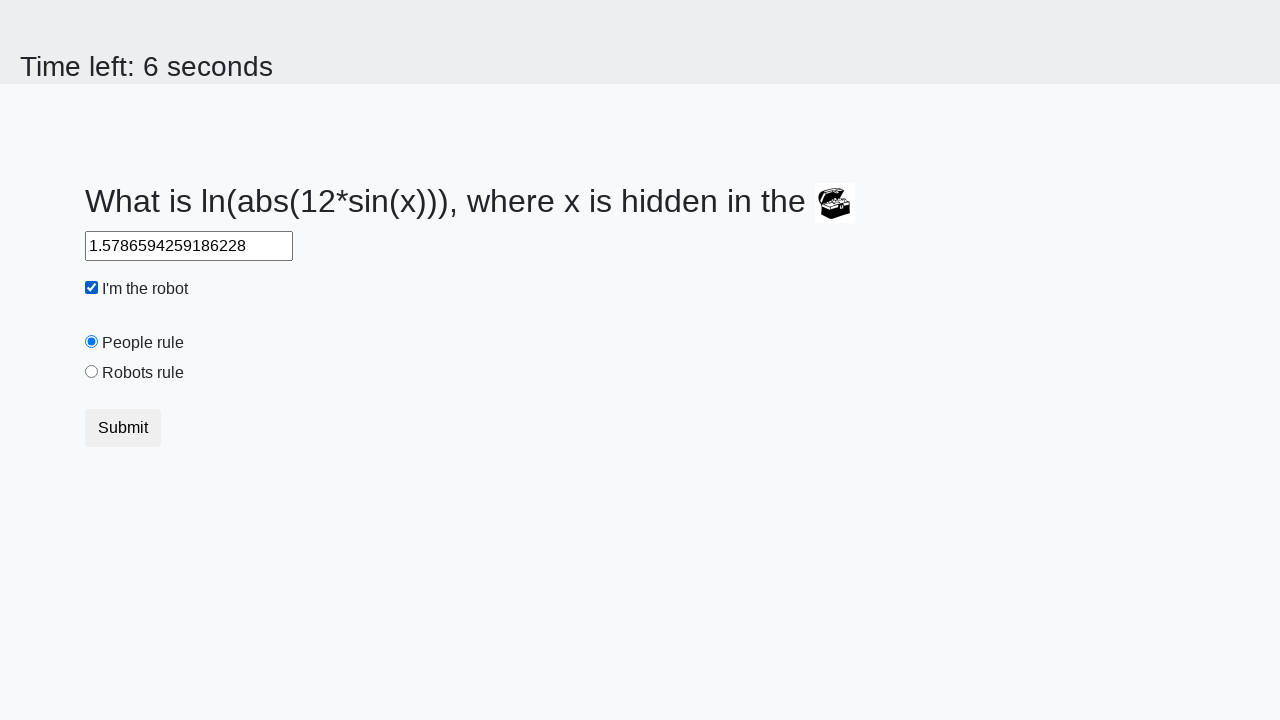

Checked the robots rule checkbox at (92, 372) on #robotsRule
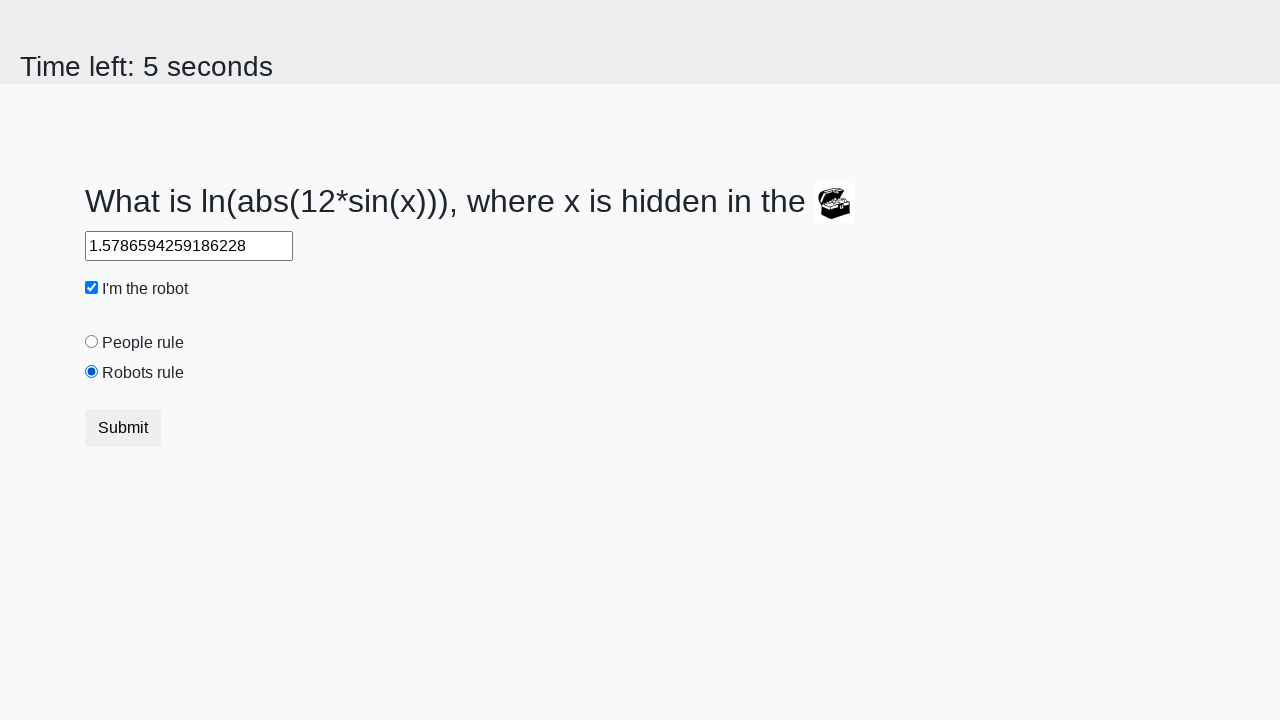

Clicked the submit button to complete form submission at (123, 428) on .btn.btn-default
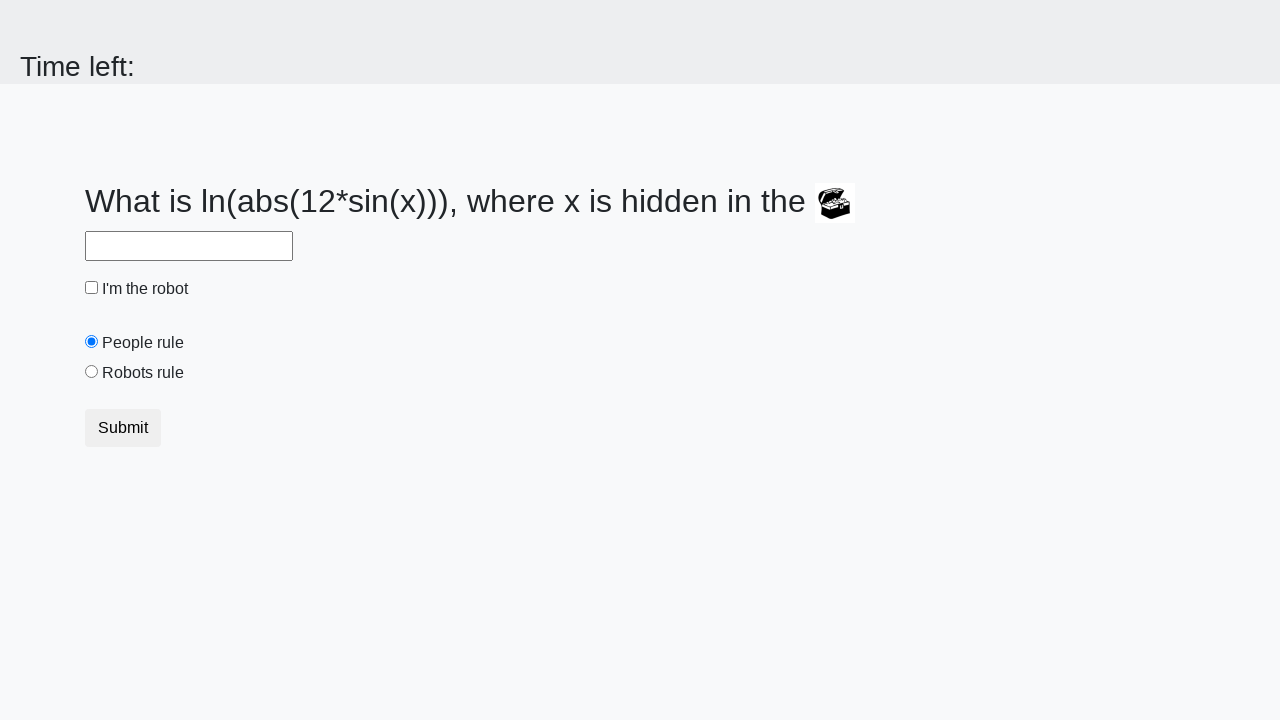

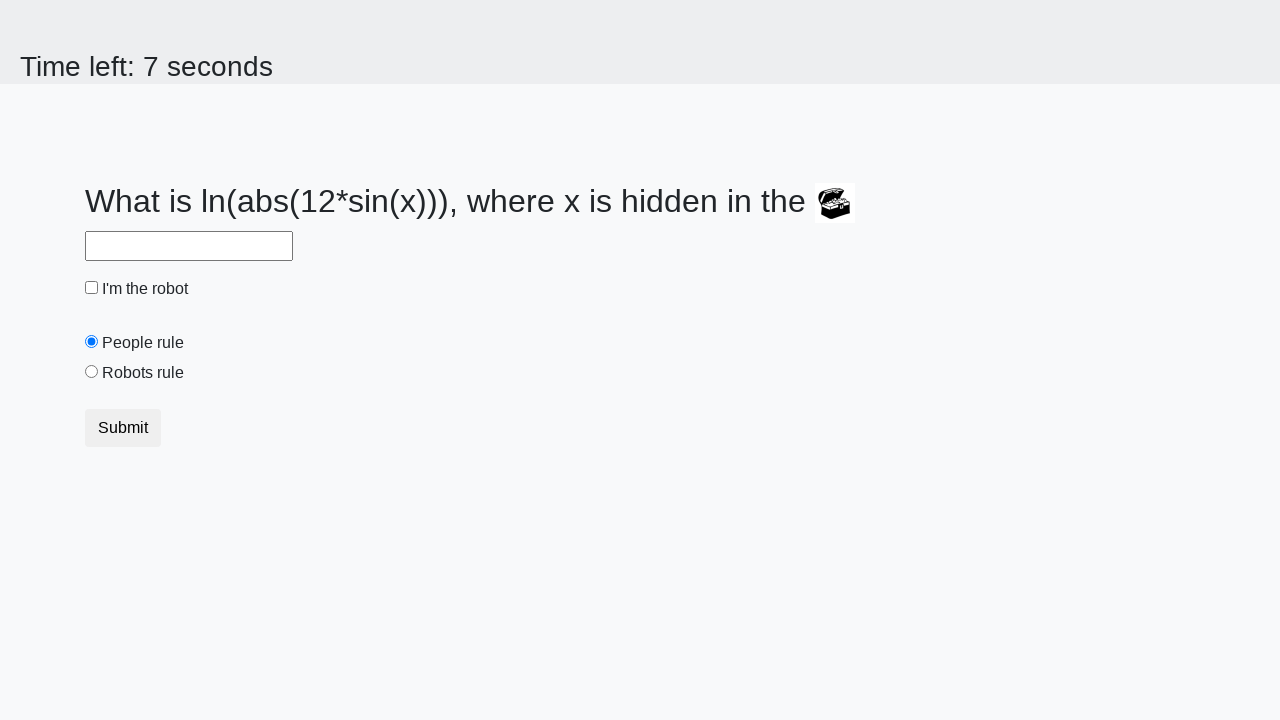